Tests a text box form by filling in name, email, current address, and permanent address fields, then submitting the form

Starting URL: https://demoqa.com/text-box

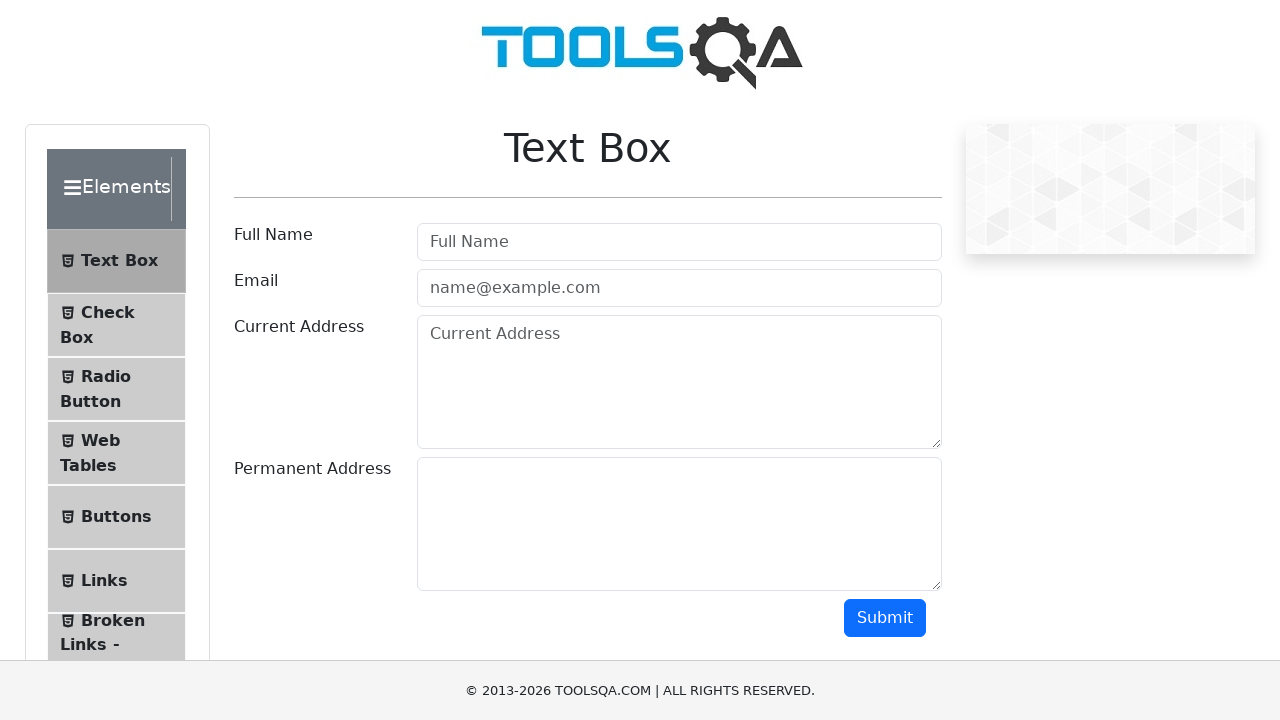

Filled full name field with 'Fernando' on #userName
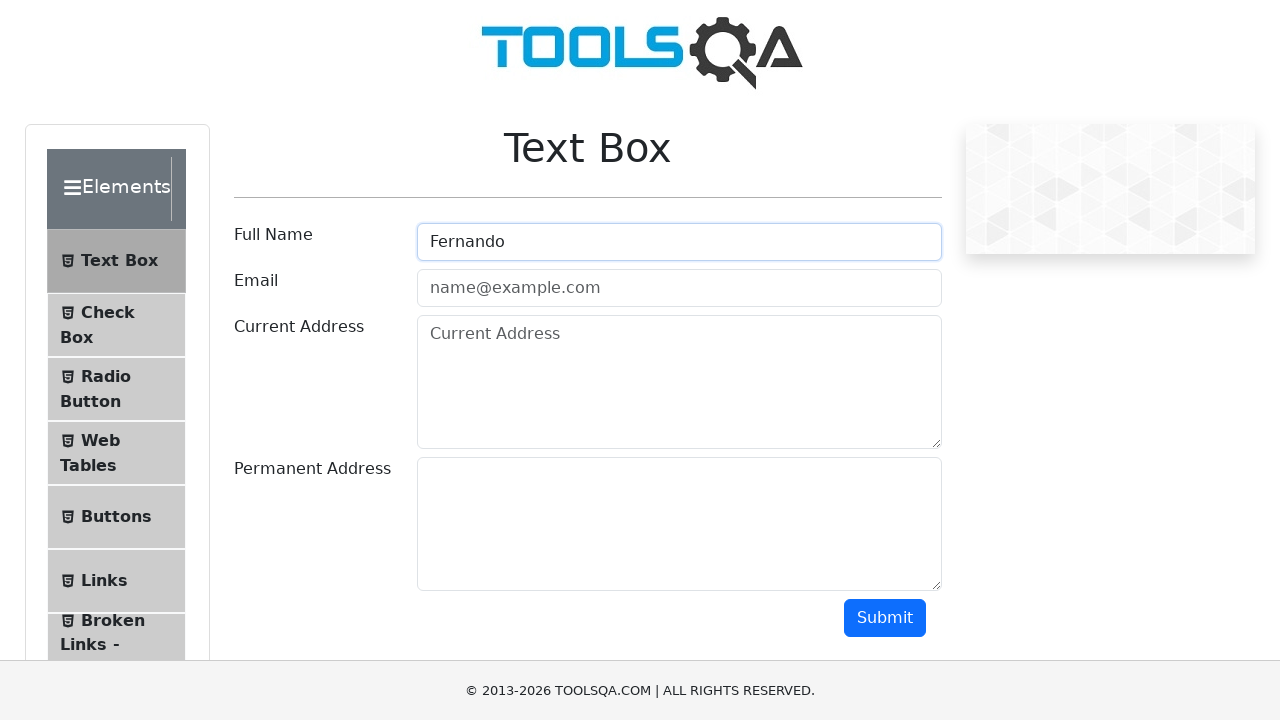

Filled email field with 'coso@coso.com' on #userEmail
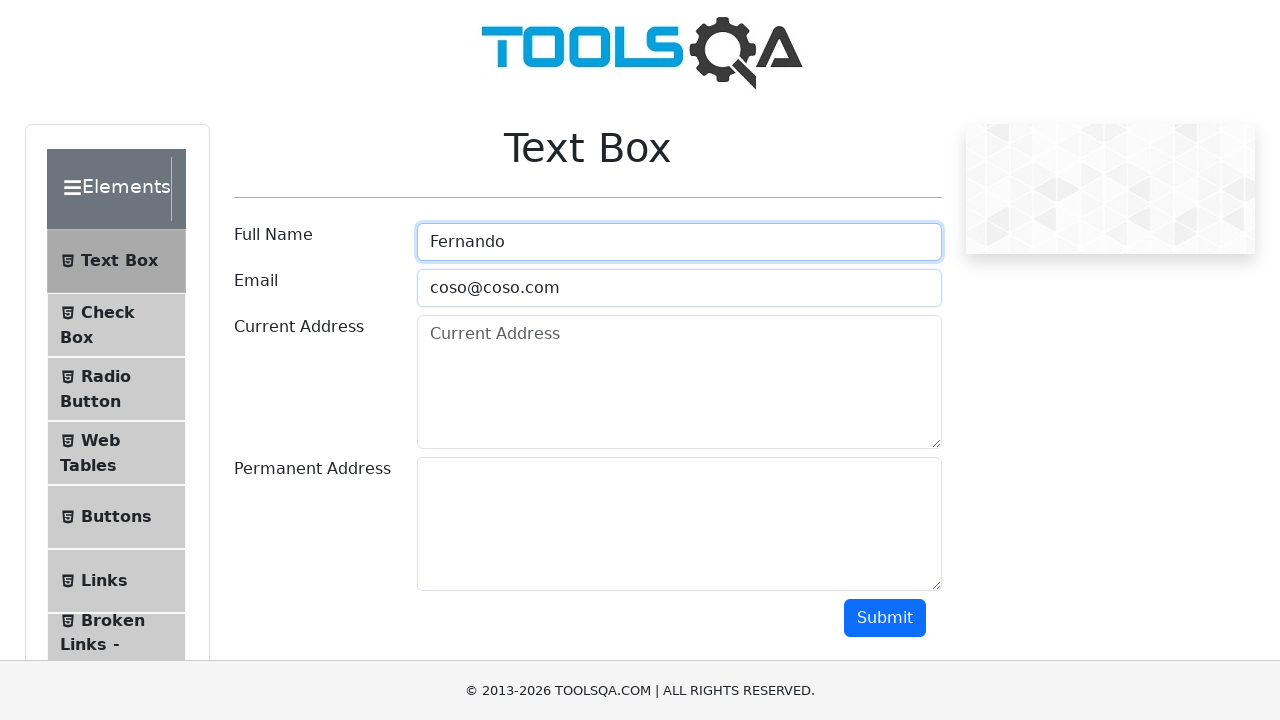

Filled current address field with 'Hurlingham' on #currentAddress
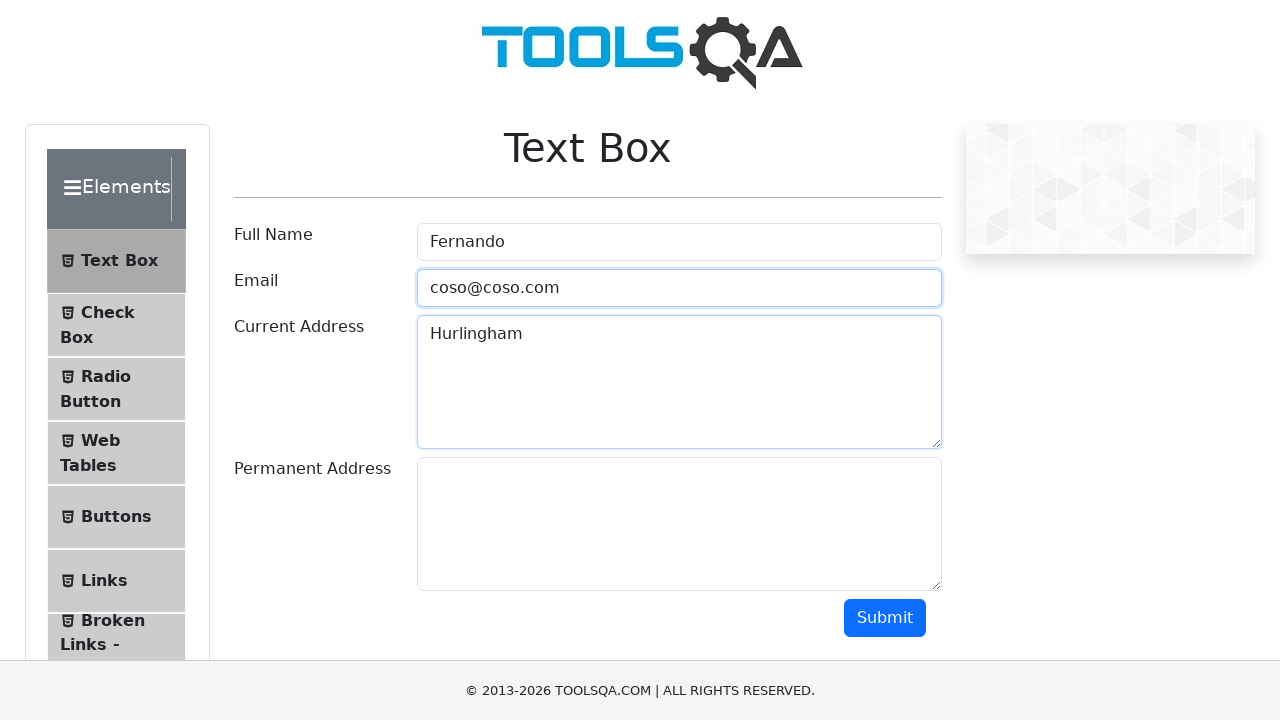

Filled permanent address field with 'Villa Tesei' on #permanentAddress
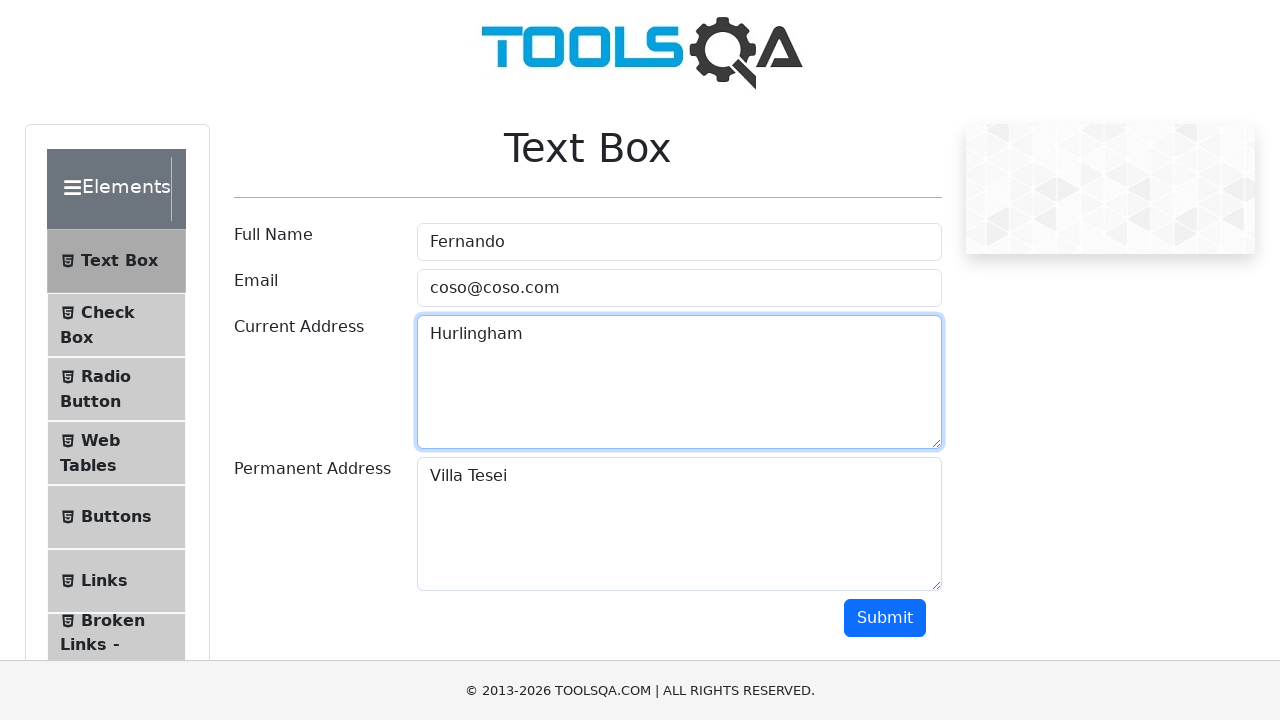

Scrolled down to make submit button visible
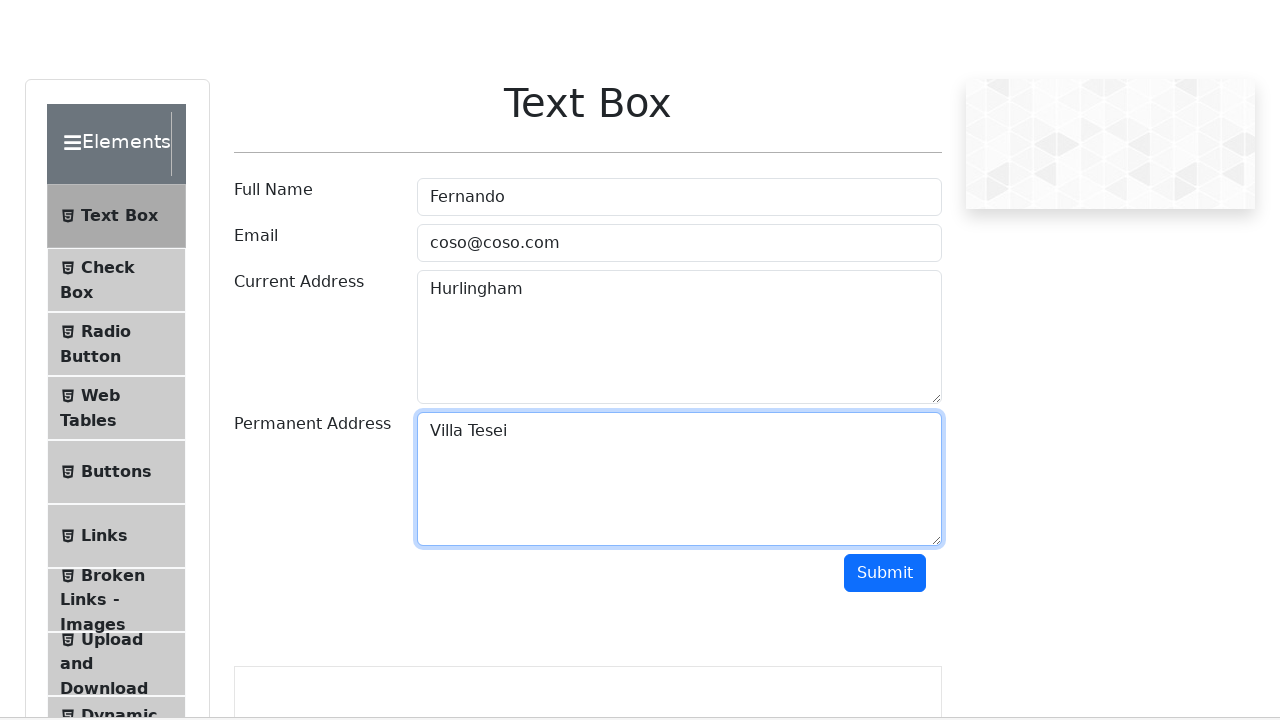

Clicked the submit button at (885, 318) on #submit
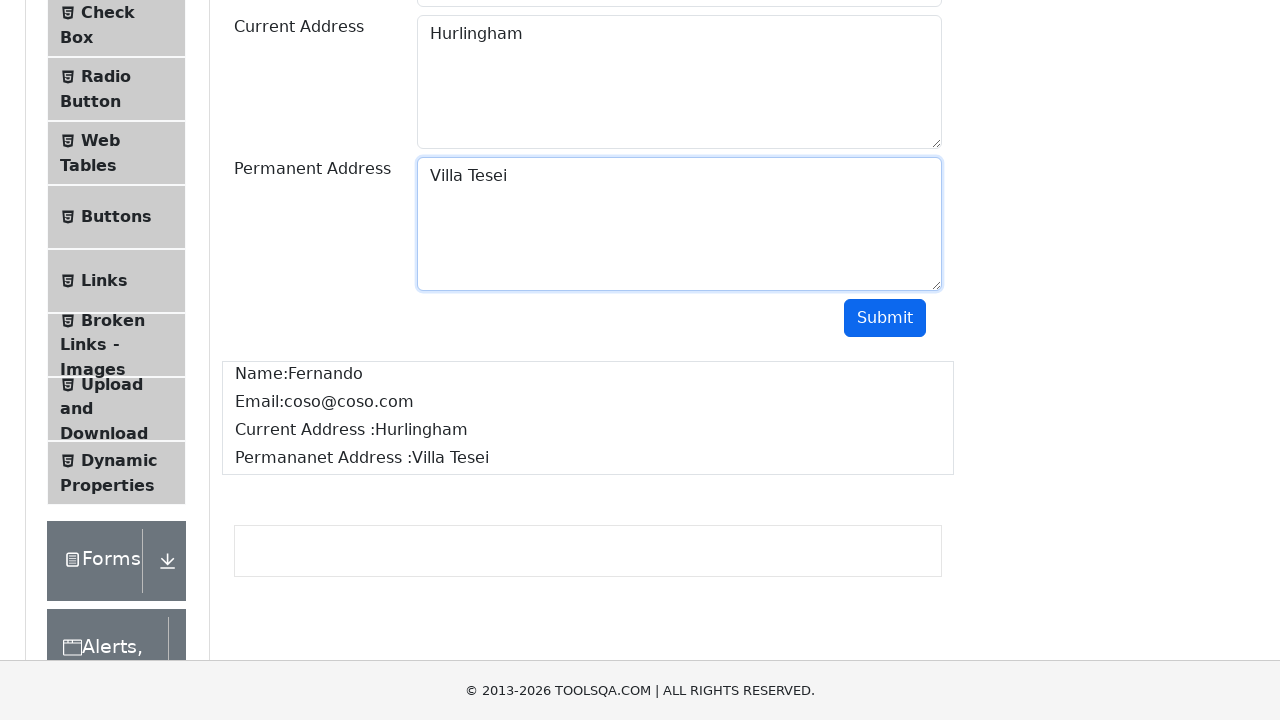

Form submission output appeared on page
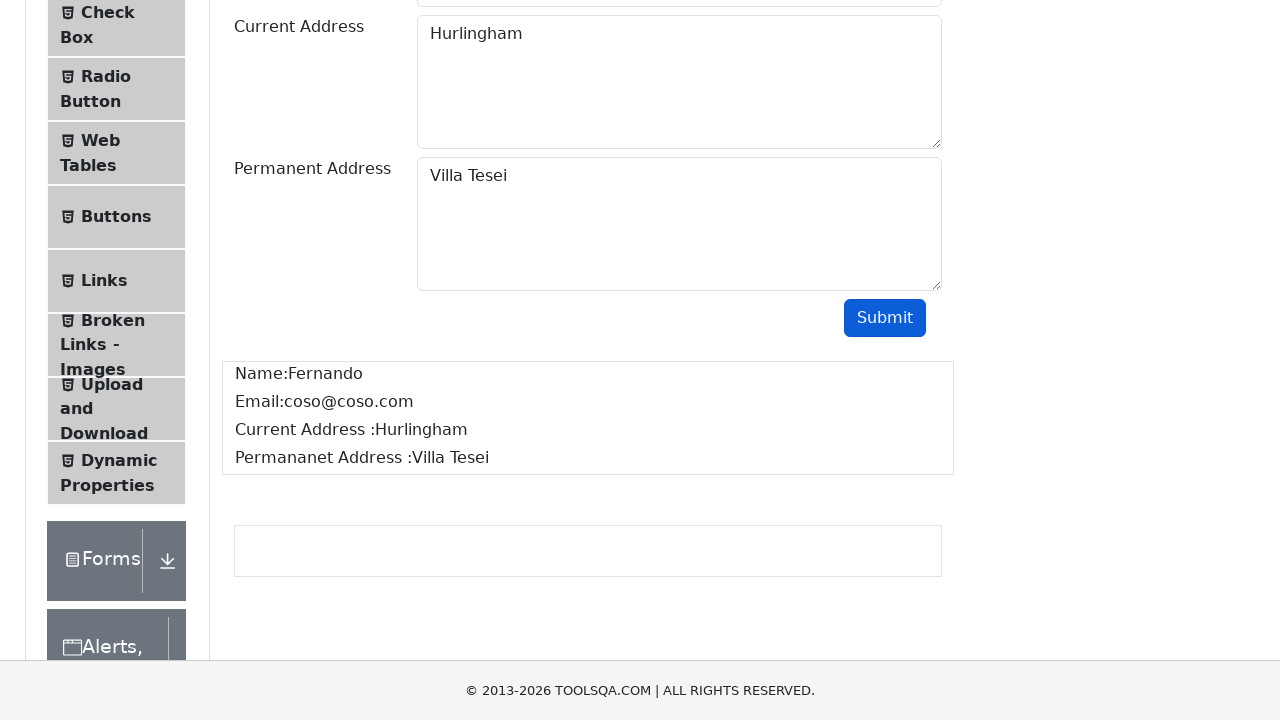

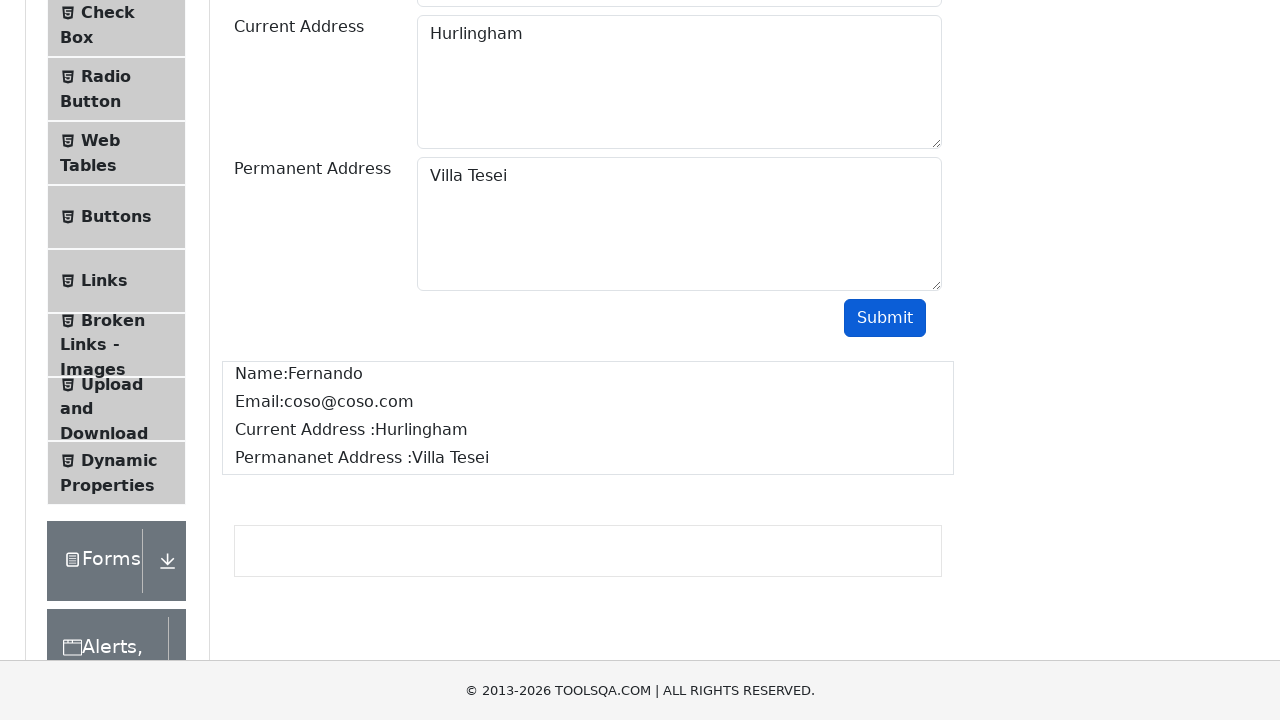